Tests right-click context menu interaction on a blog menu element, then uses keyboard navigation to select an option

Starting URL: https://omayo.blogspot.com/

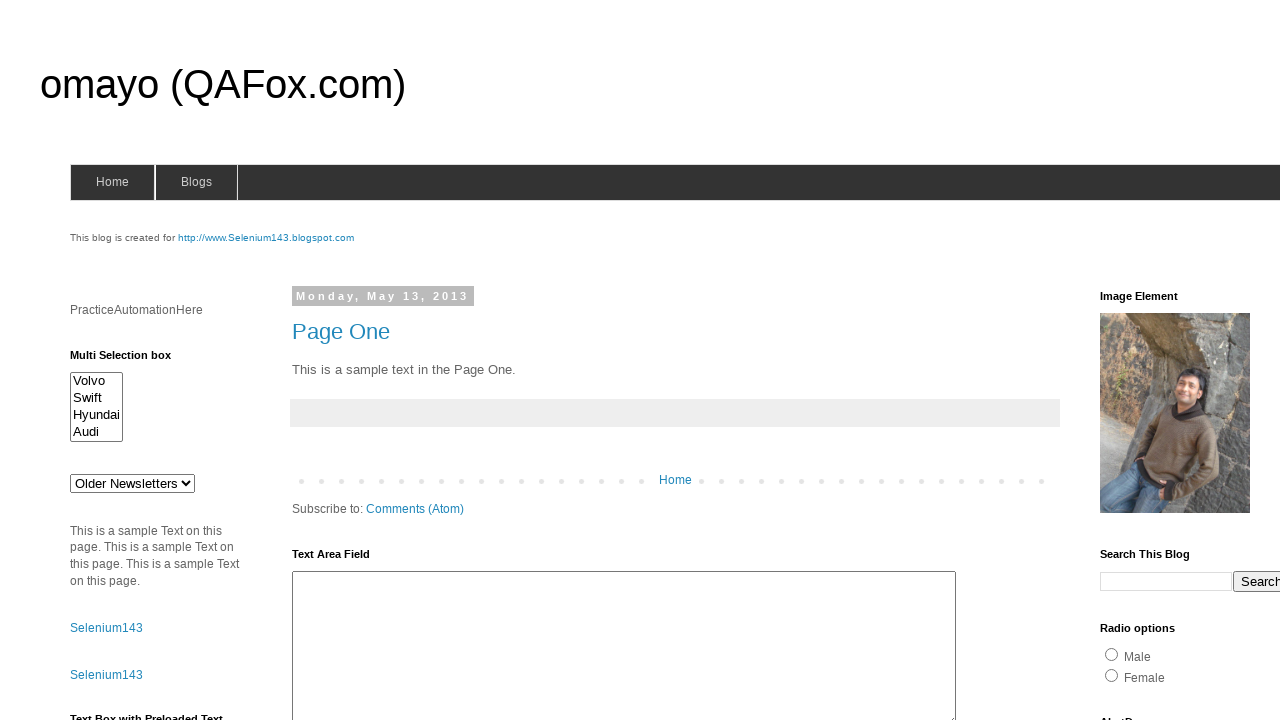

Right-clicked on blogs menu element to open context menu at (196, 182) on #blogsmenu
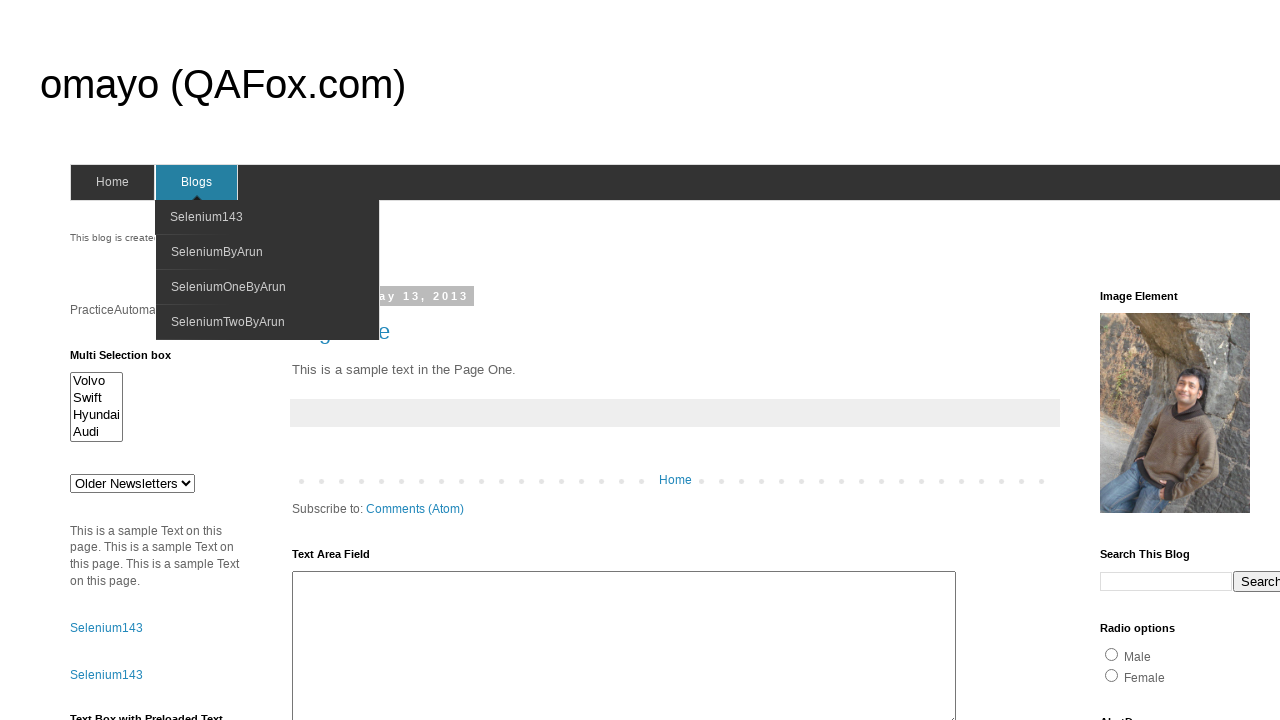

Pressed ArrowDown key to navigate context menu
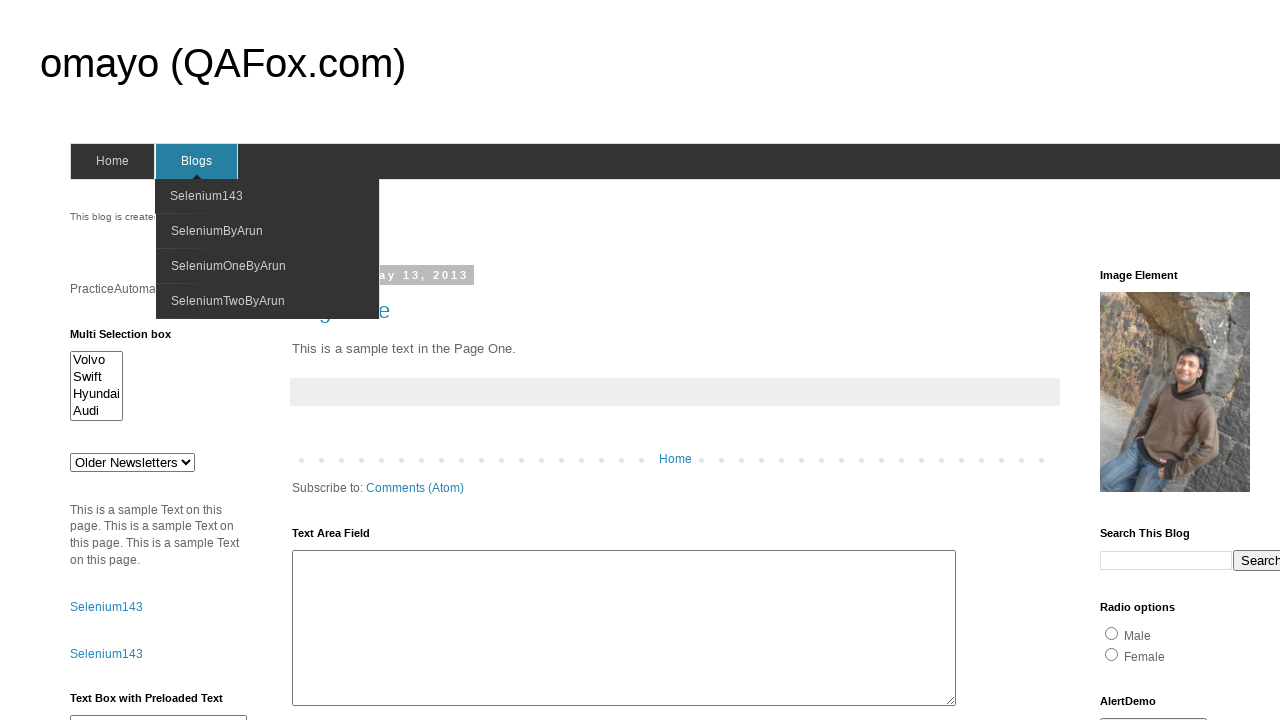

Pressed Enter key to select context menu option
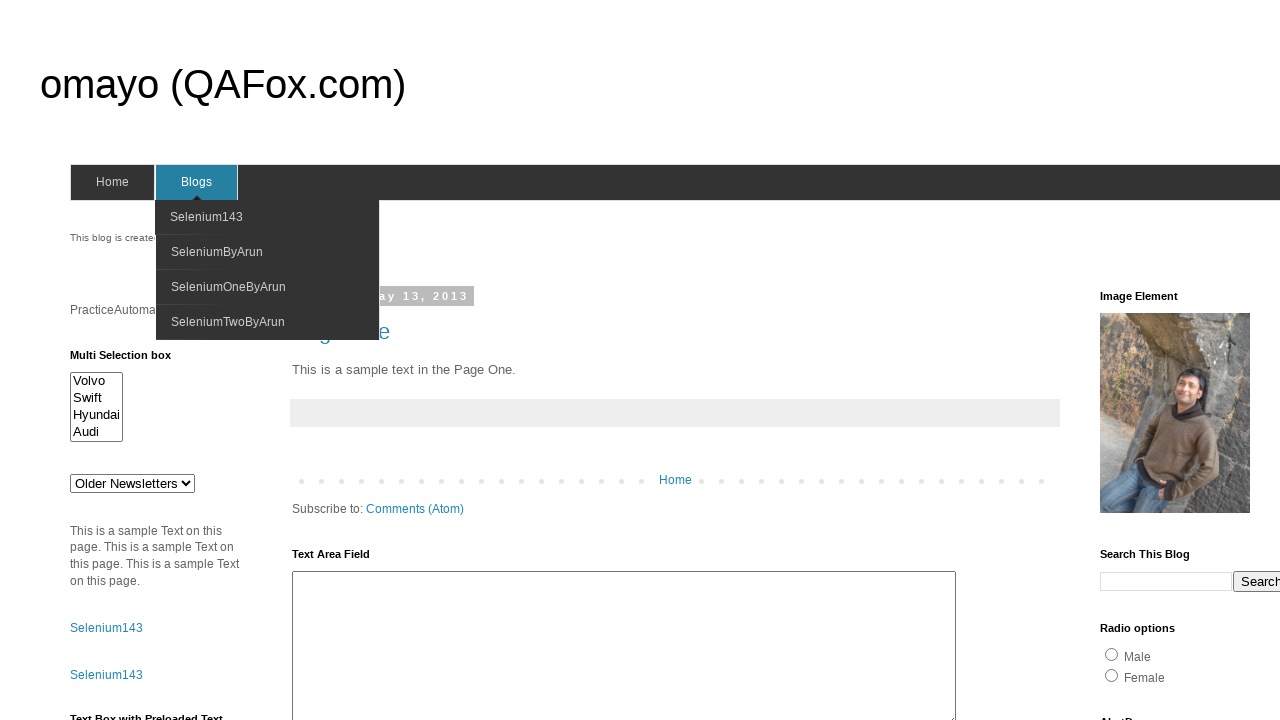

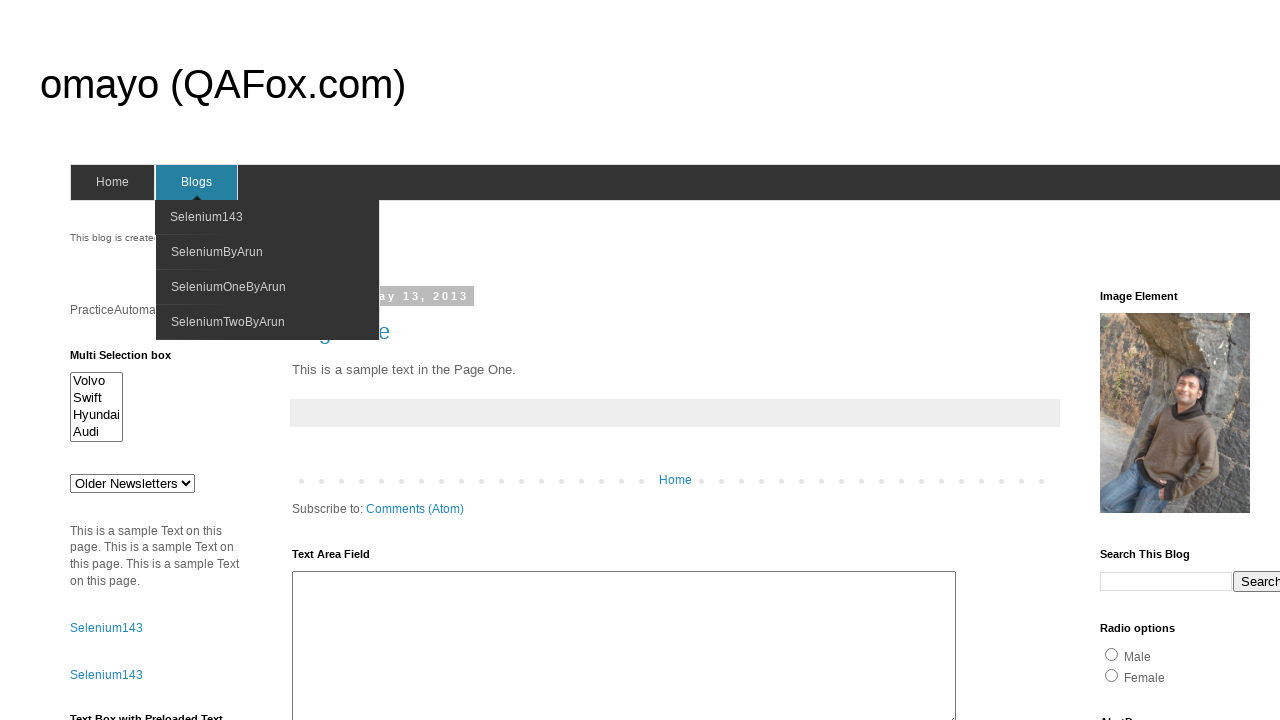